Tests JavaScript prompt alert functionality by switching to an iframe, clicking a "Try it" button to trigger a prompt, and entering text into the prompt dialog

Starting URL: https://www.w3schools.com/js/tryit.asp?filename=tryjs_prompt

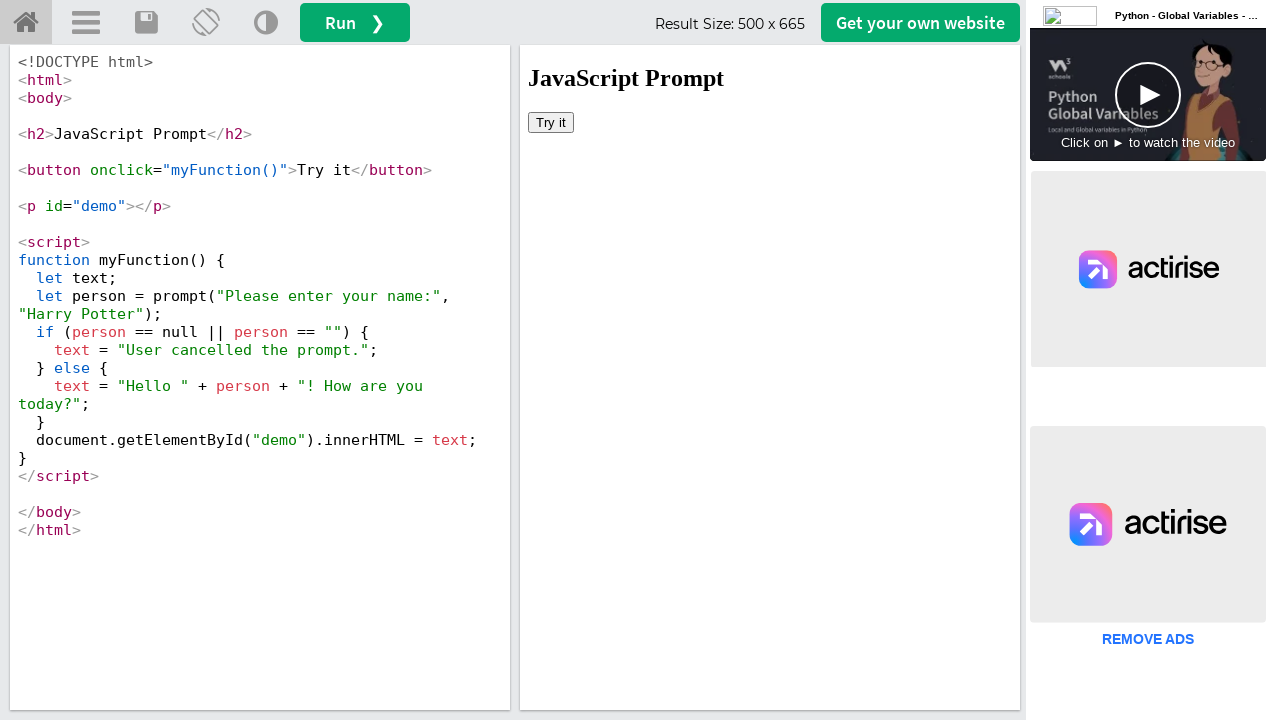

Waited for iframe#iframeResult to load
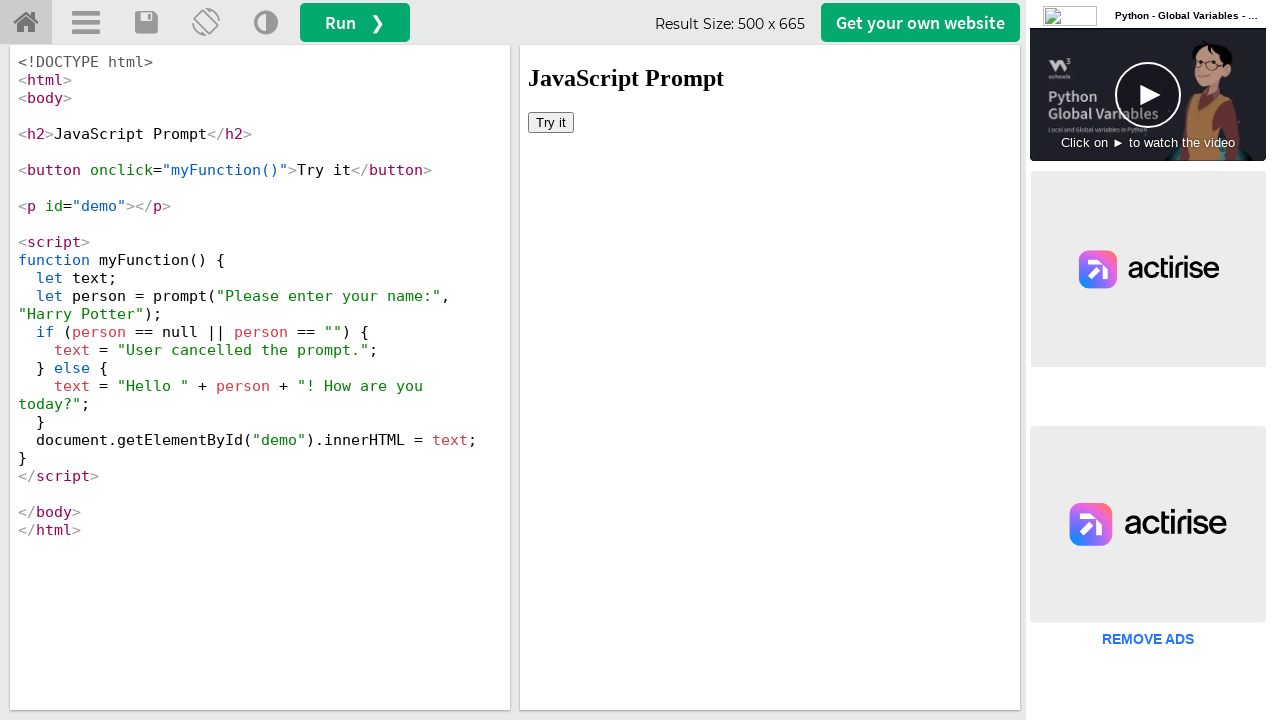

Located the iframe containing the Try it button
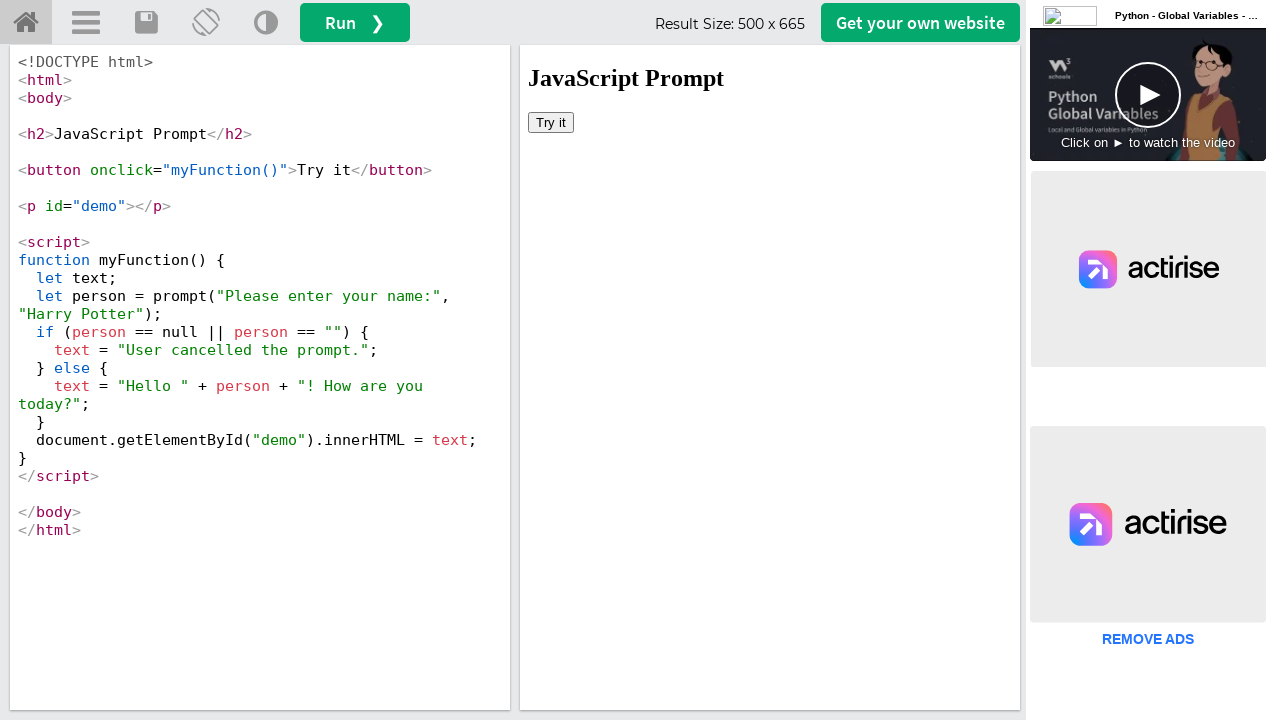

Clicked the 'Try it' button to trigger the prompt dialog at (551, 122) on iframe#iframeResult >> internal:control=enter-frame >> button:has-text('Try it')
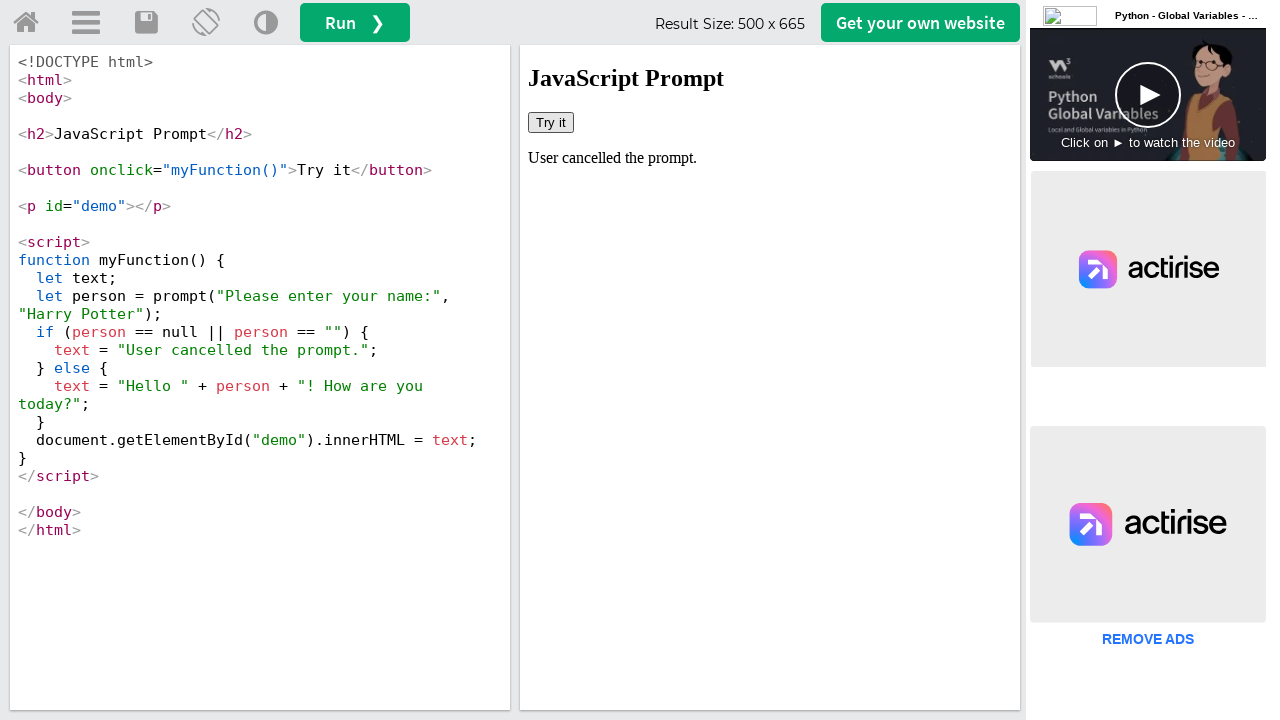

Set up dialog handler to accept prompt with text 'Venu'
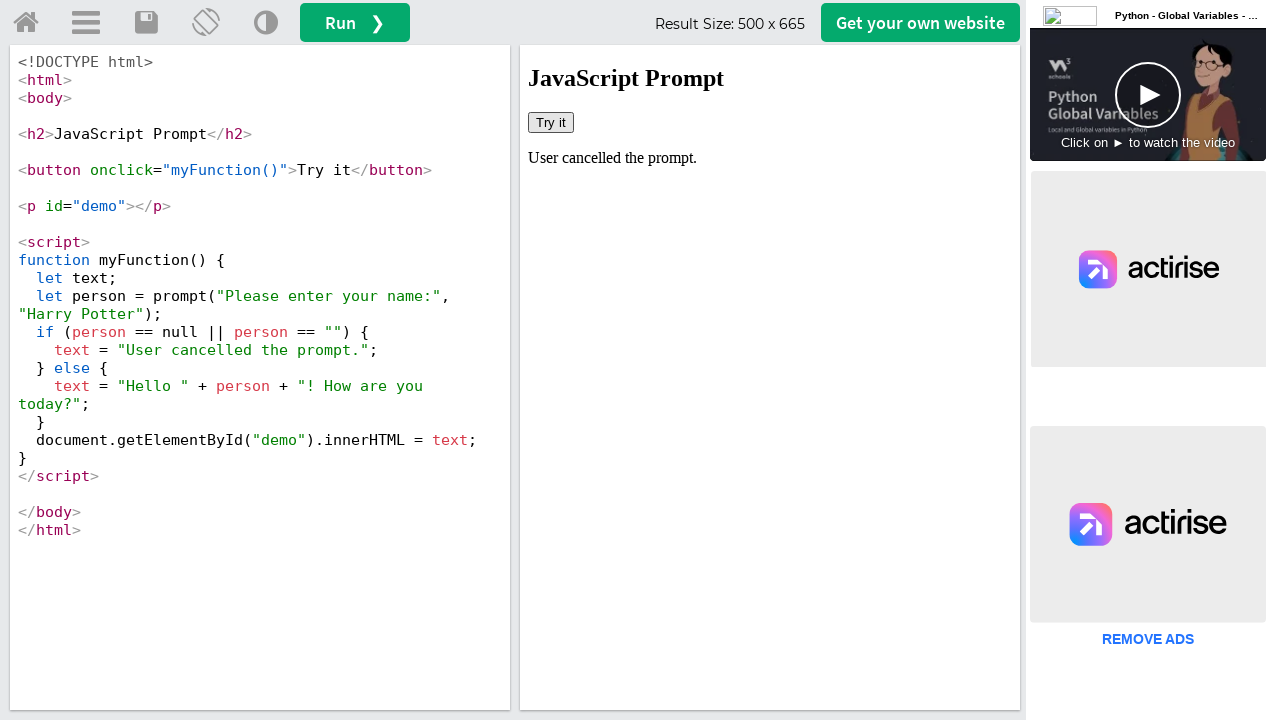

Clicked the 'Try it' button again to trigger the prompt dialog with handler active at (551, 122) on iframe#iframeResult >> internal:control=enter-frame >> button:has-text('Try it')
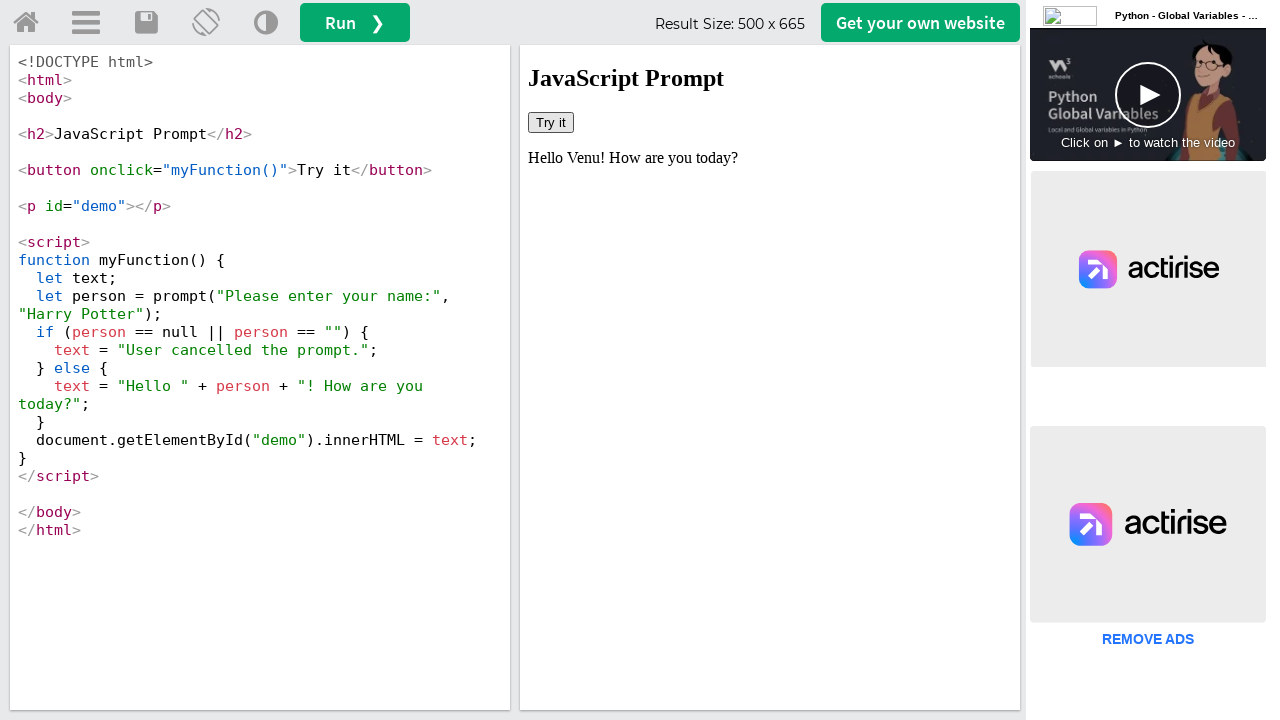

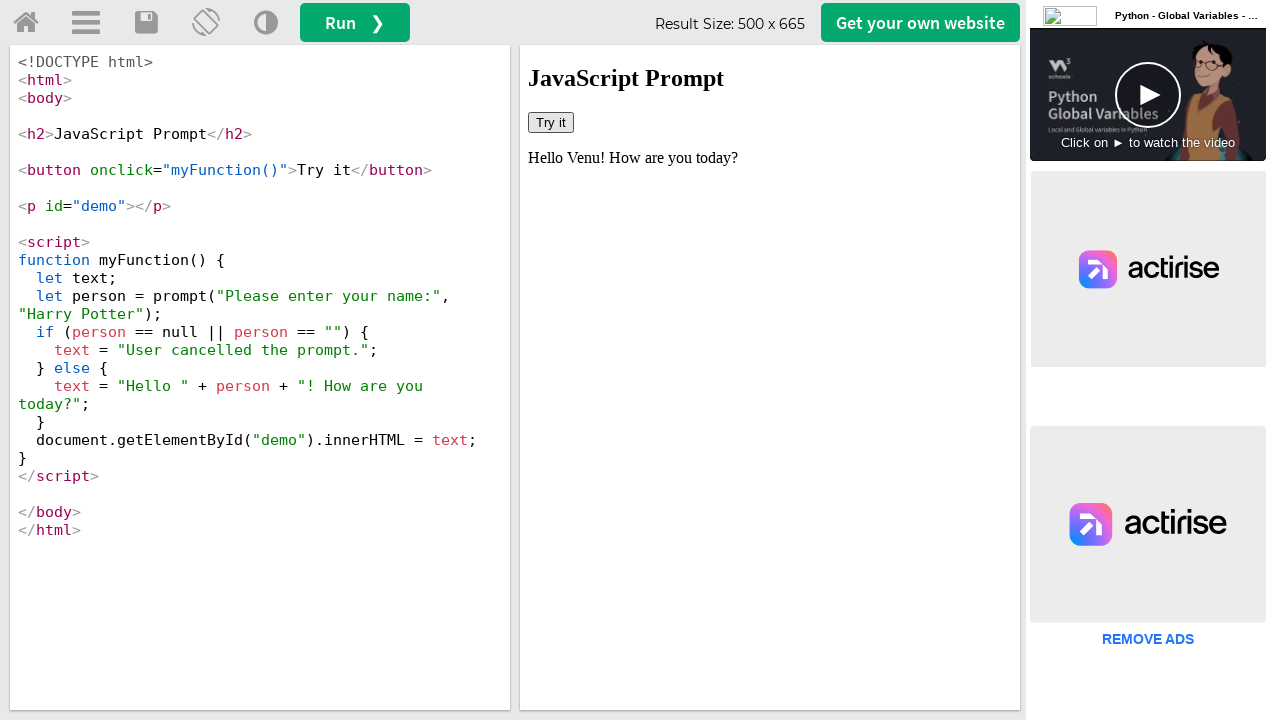